Tests page scrolling functionality by scrolling to the bottom of the page twice using JavaScript execution

Starting URL: https://techproeducation.com

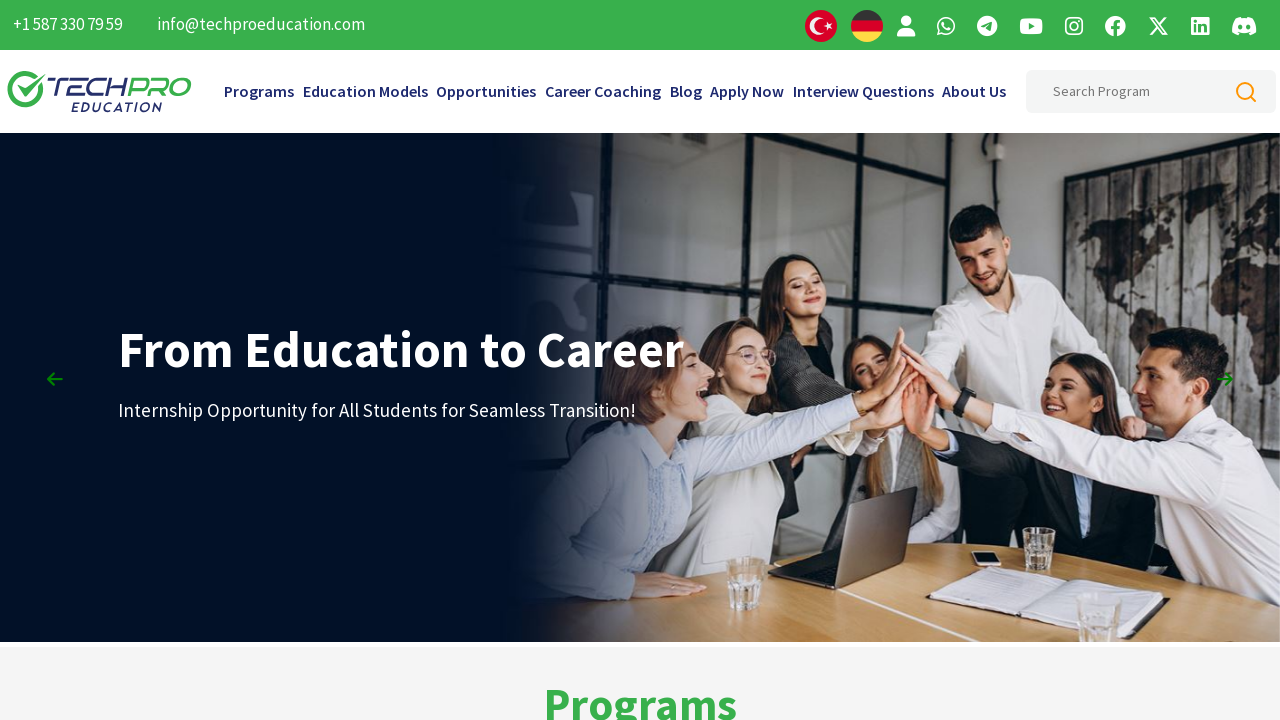

Navigated to https://techproeducation.com
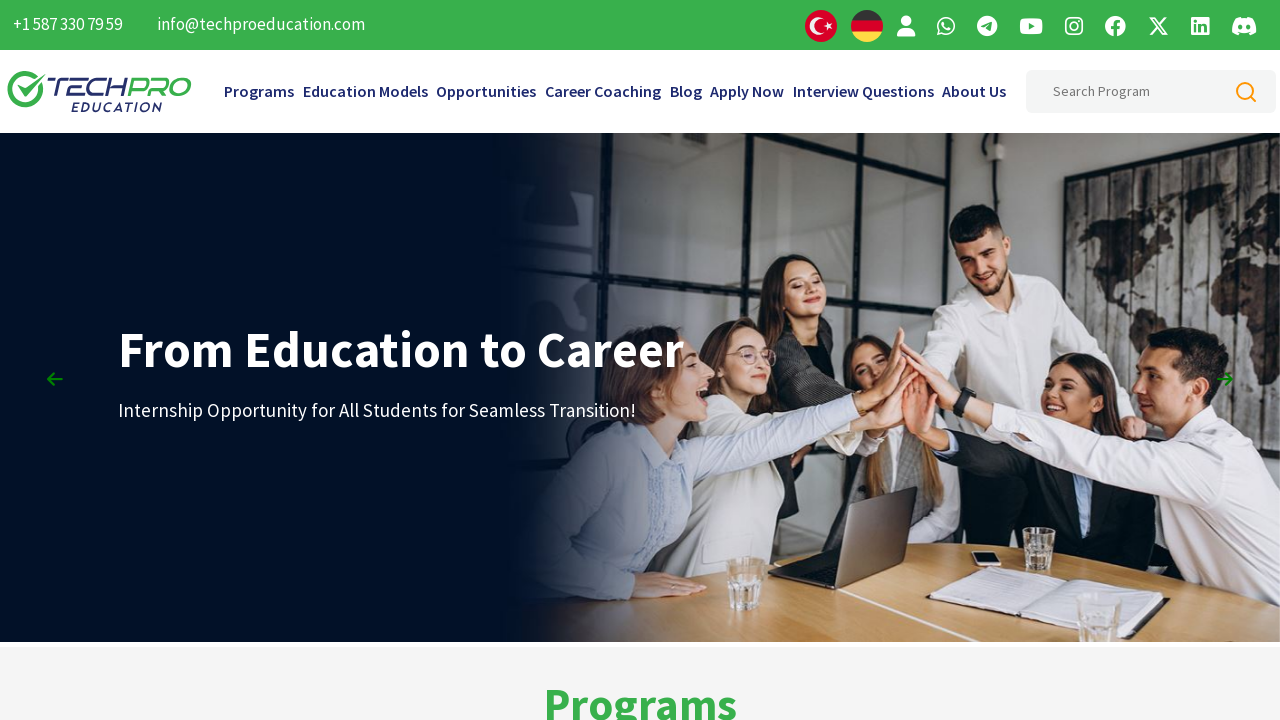

Scrolled to bottom of page using JavaScript
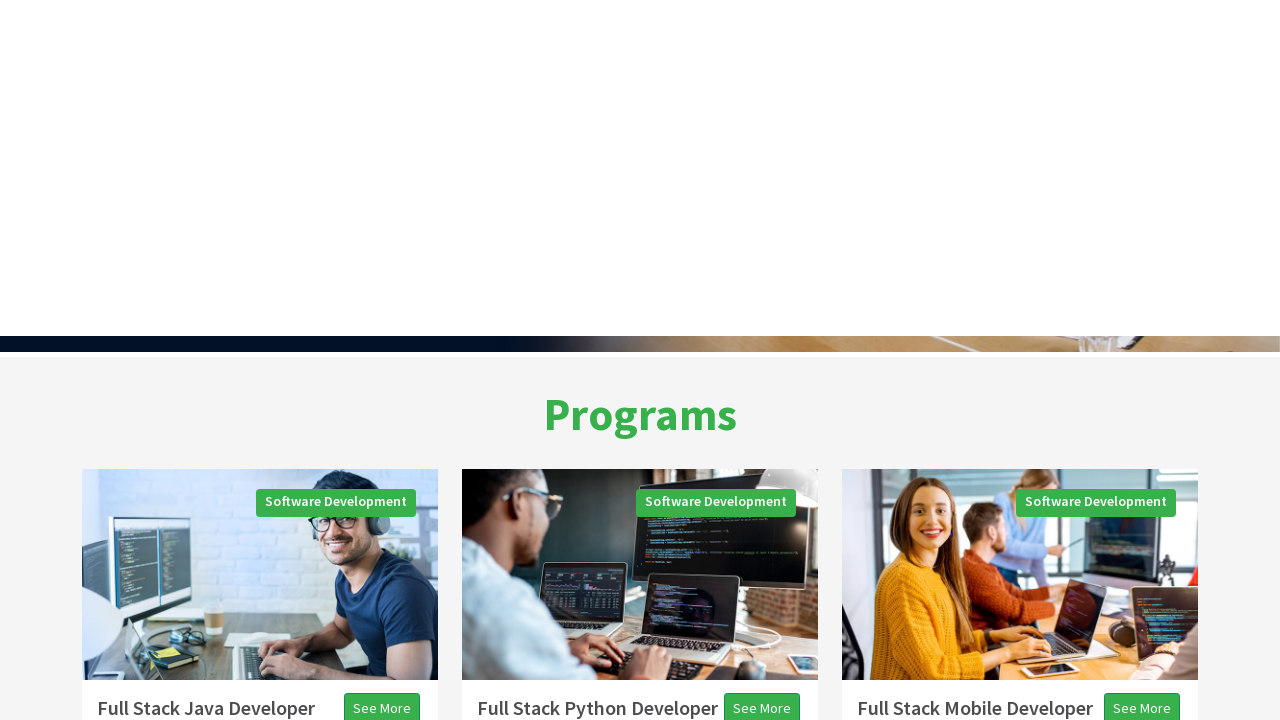

Waited 2 seconds
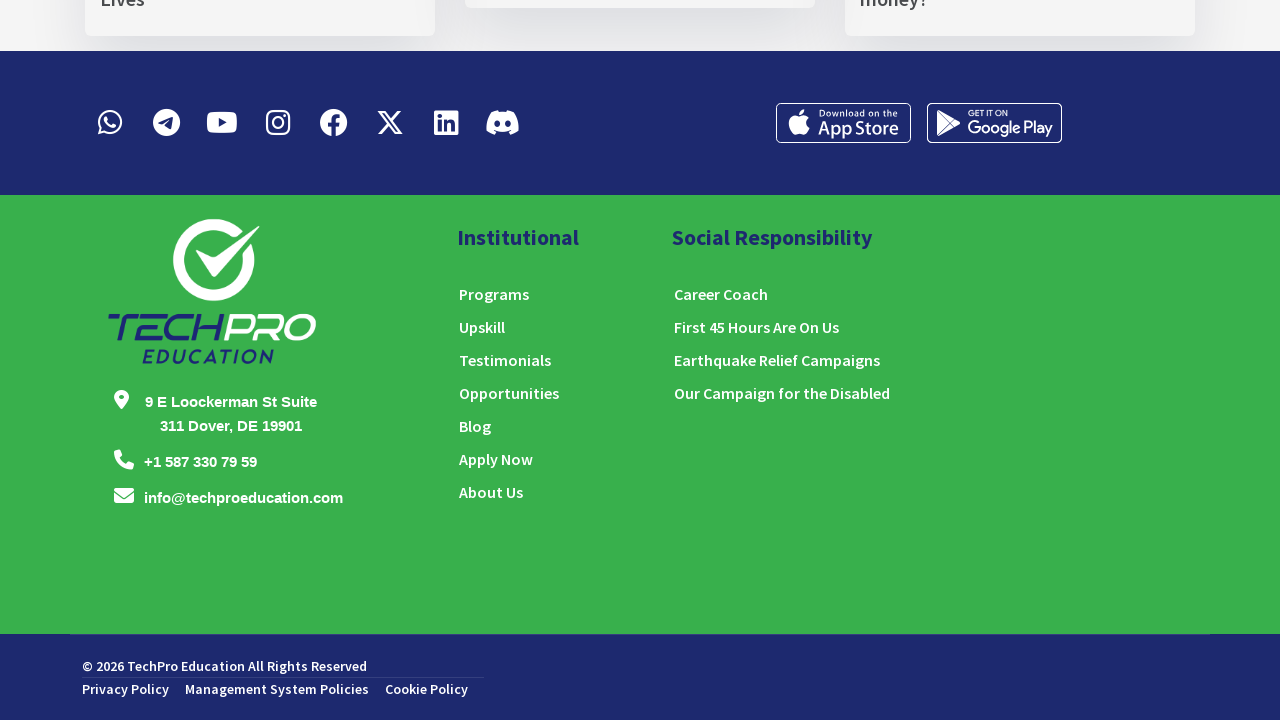

Scrolled to bottom of page again using JavaScript
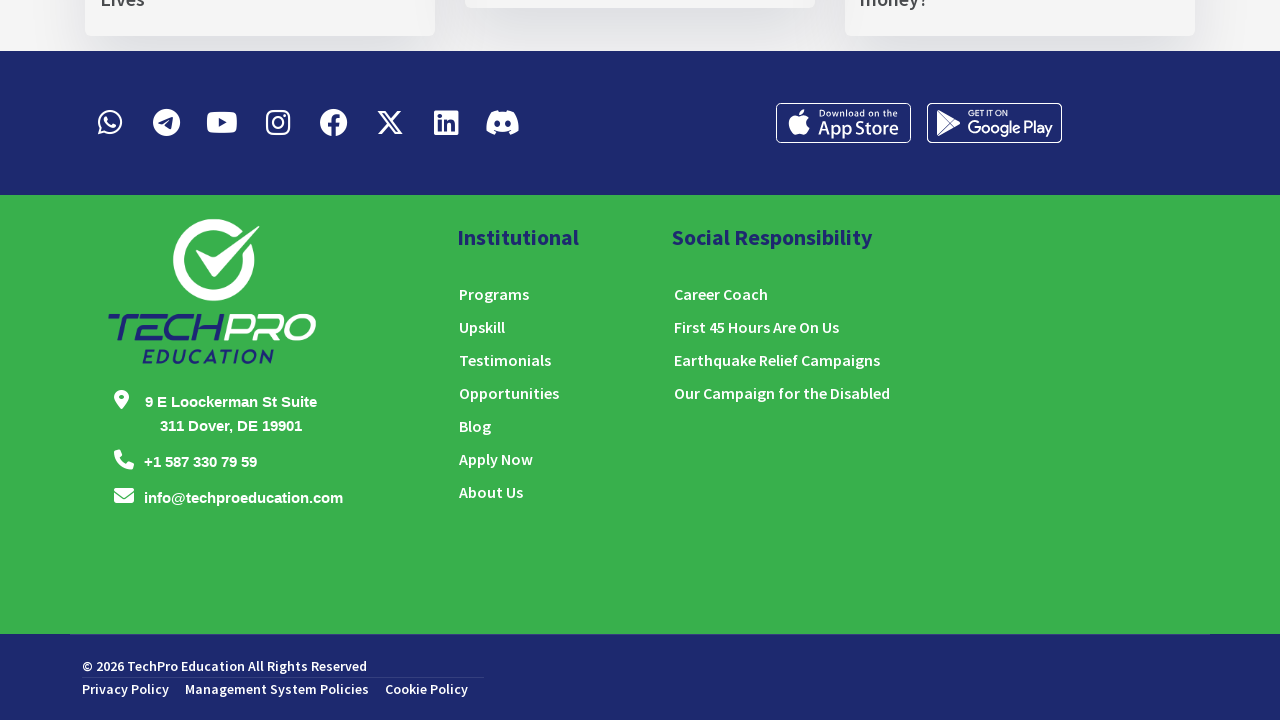

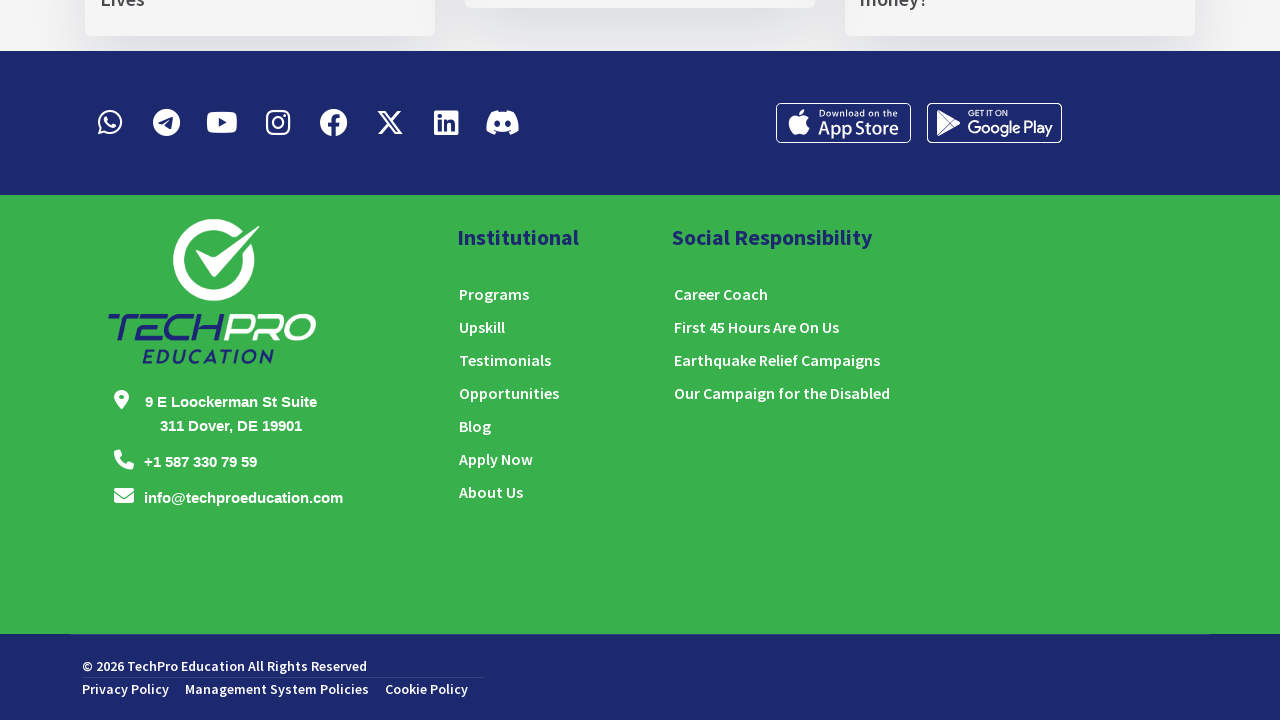